Tests various JavaScript alert types including simple alert, timed alert, confirm dialog, and prompt dialog with text input

Starting URL: https://demoqa.com/alerts

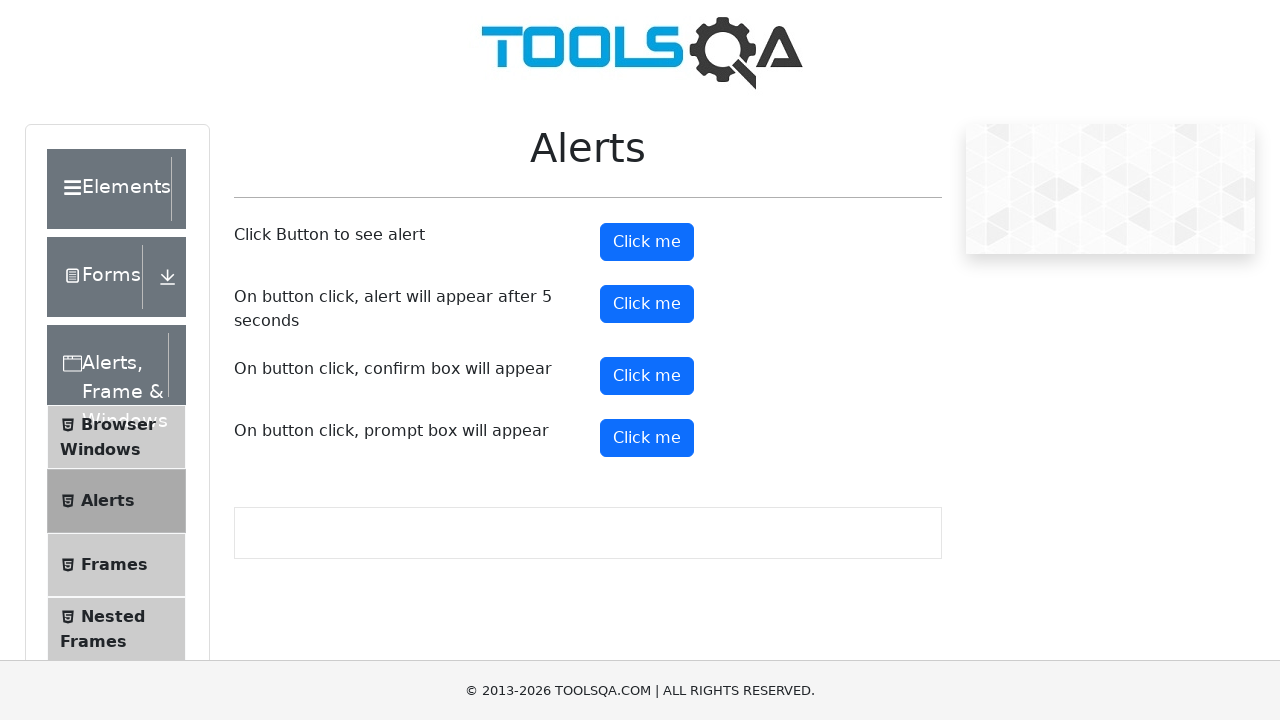

Set up dialog handler to accept alerts
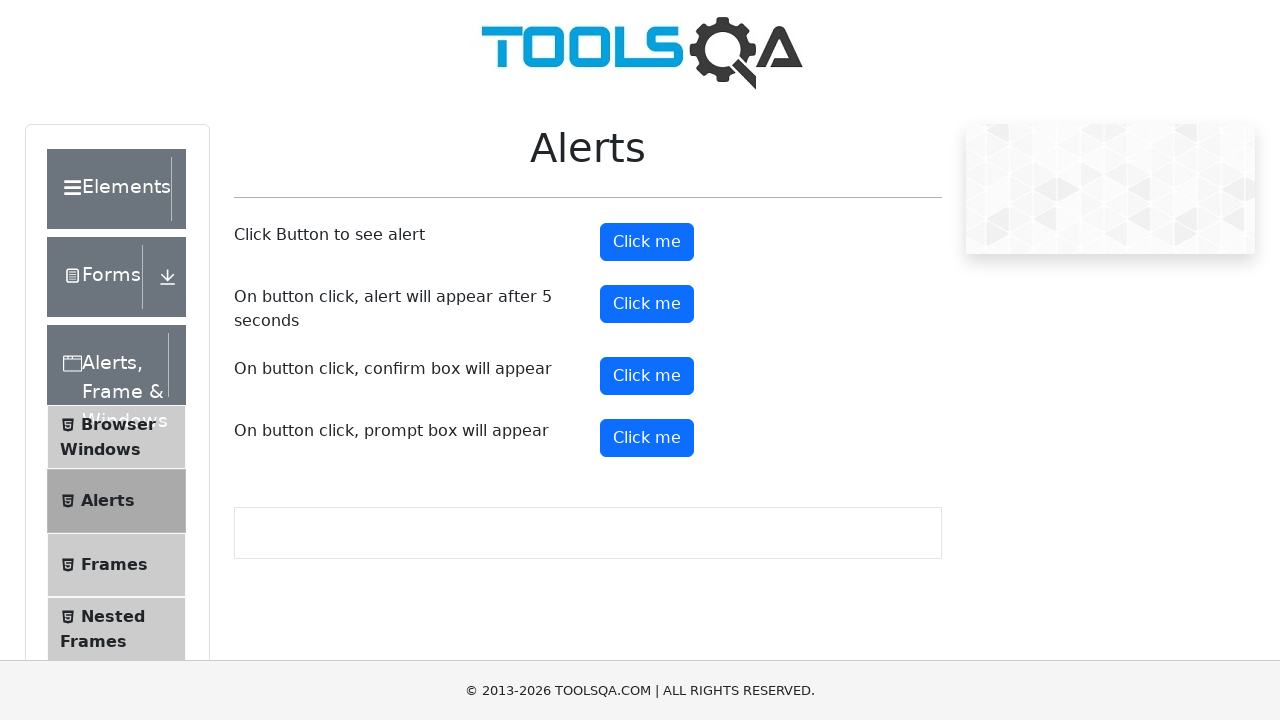

Clicked simple alert button at (647, 242) on #alertButton
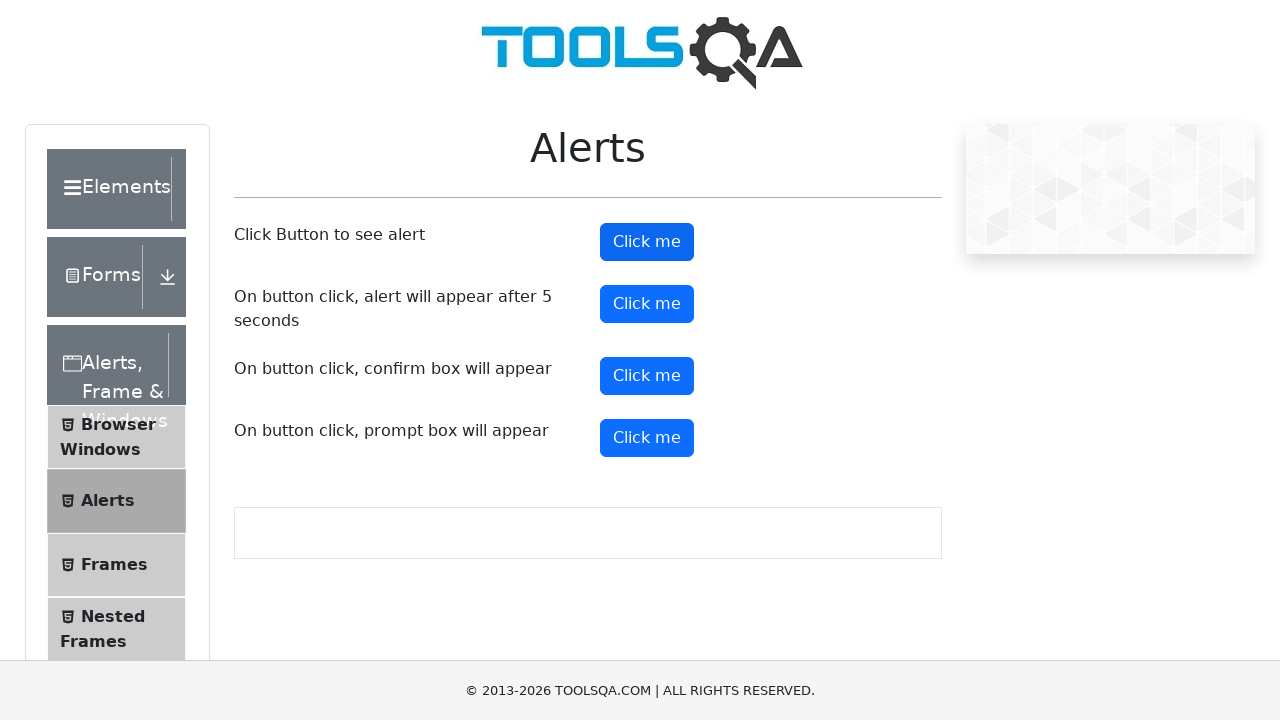

Waited 2 seconds for simple alert to be handled
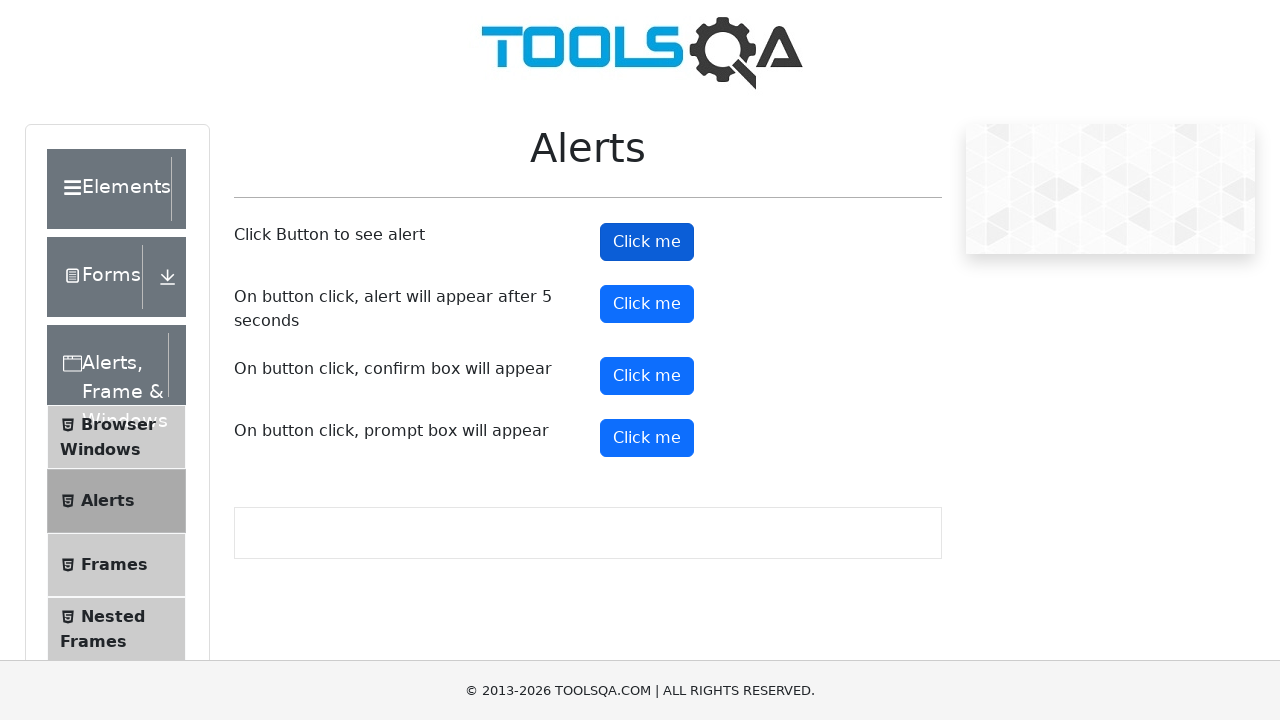

Clicked timed alert button at (647, 304) on #timerAlertButton
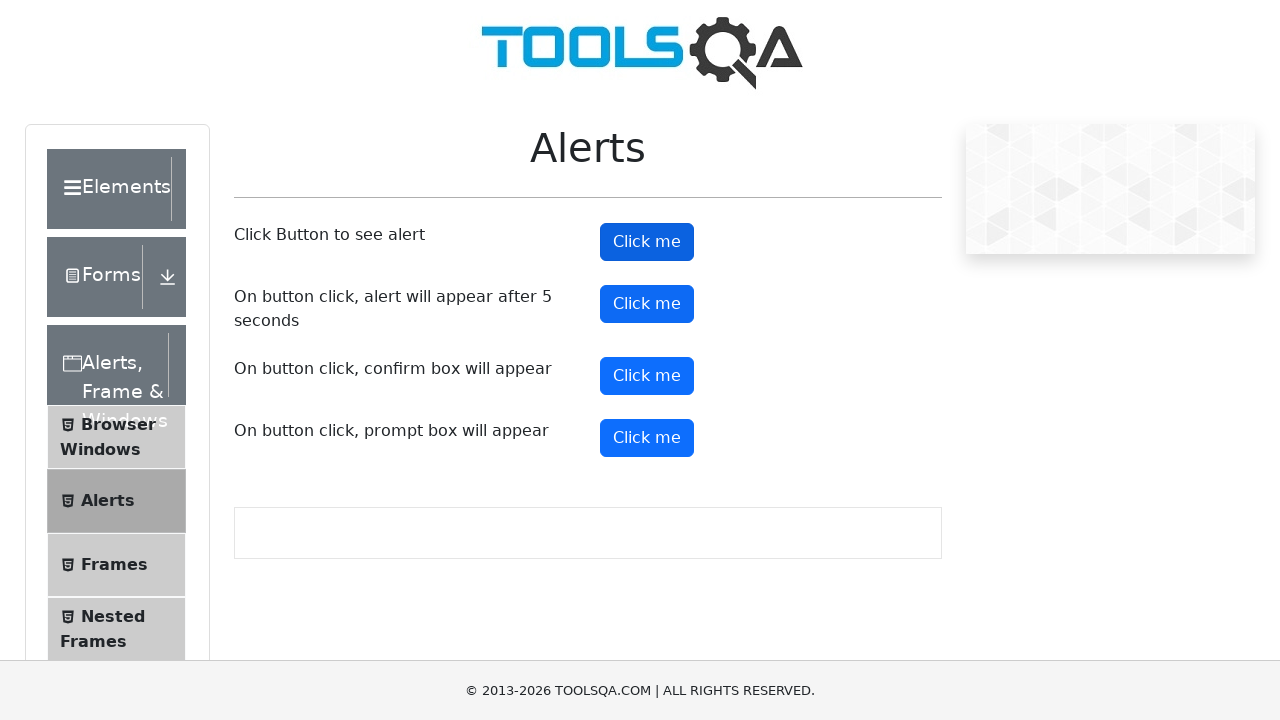

Waited 6 seconds for timed alert to appear and be handled
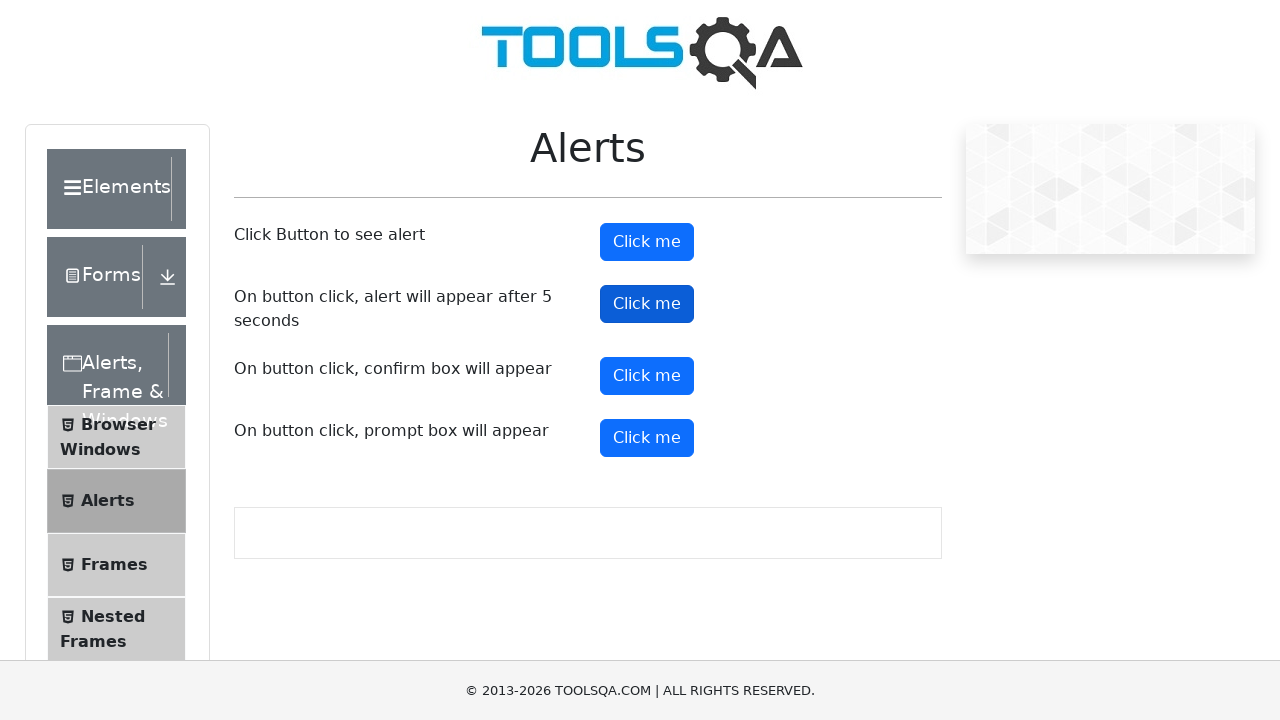

Clicked confirm dialog button at (647, 376) on #confirmButton
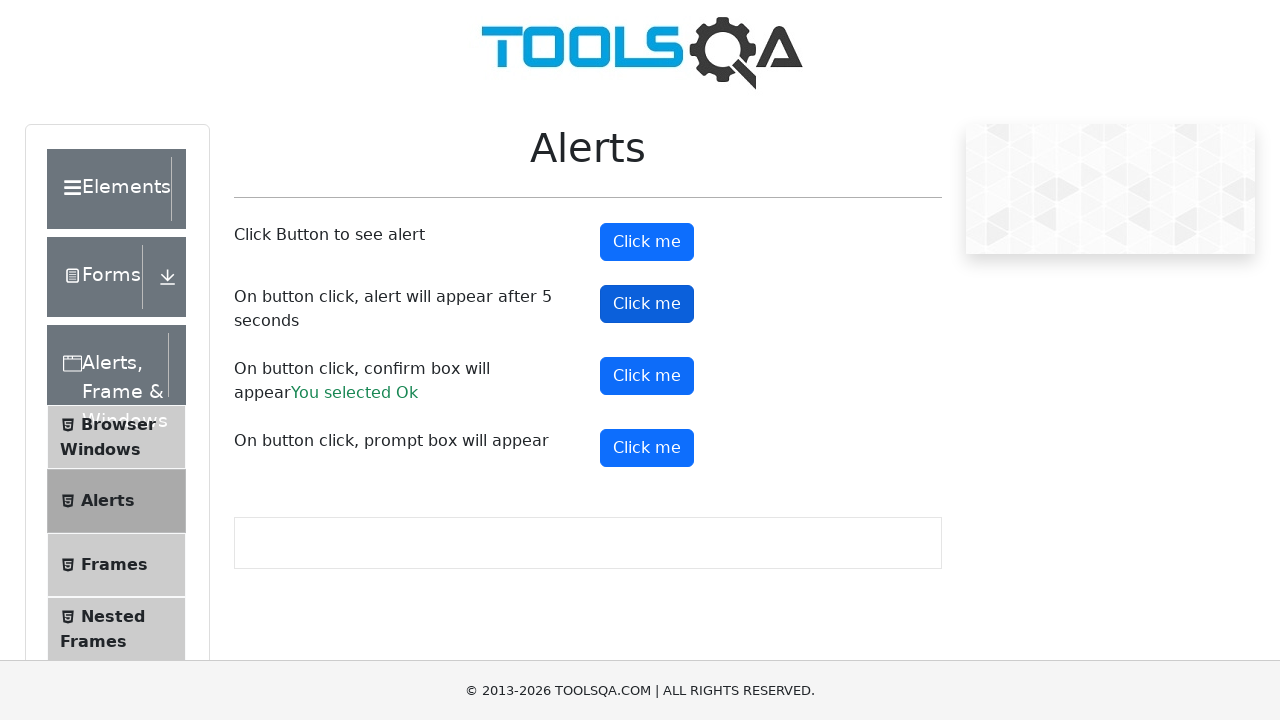

Waited 1 second for confirm dialog to be handled
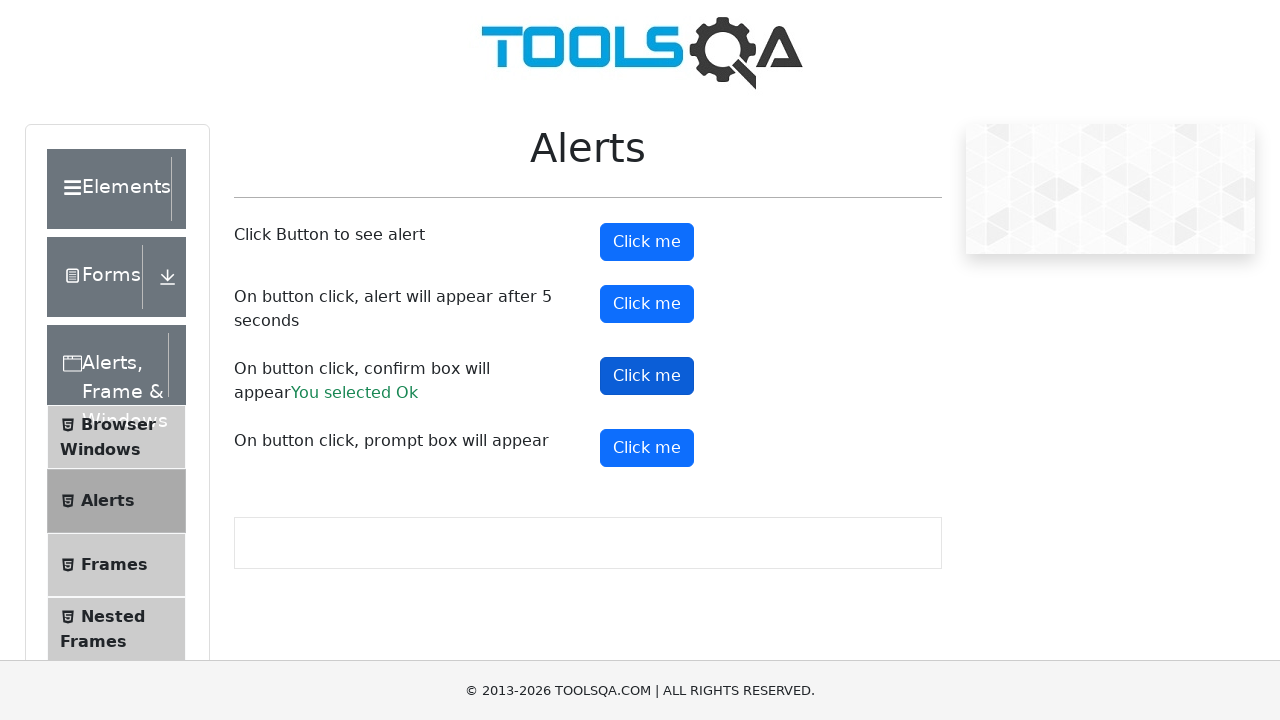

Set up dialog handler to accept prompt with text 'akash'
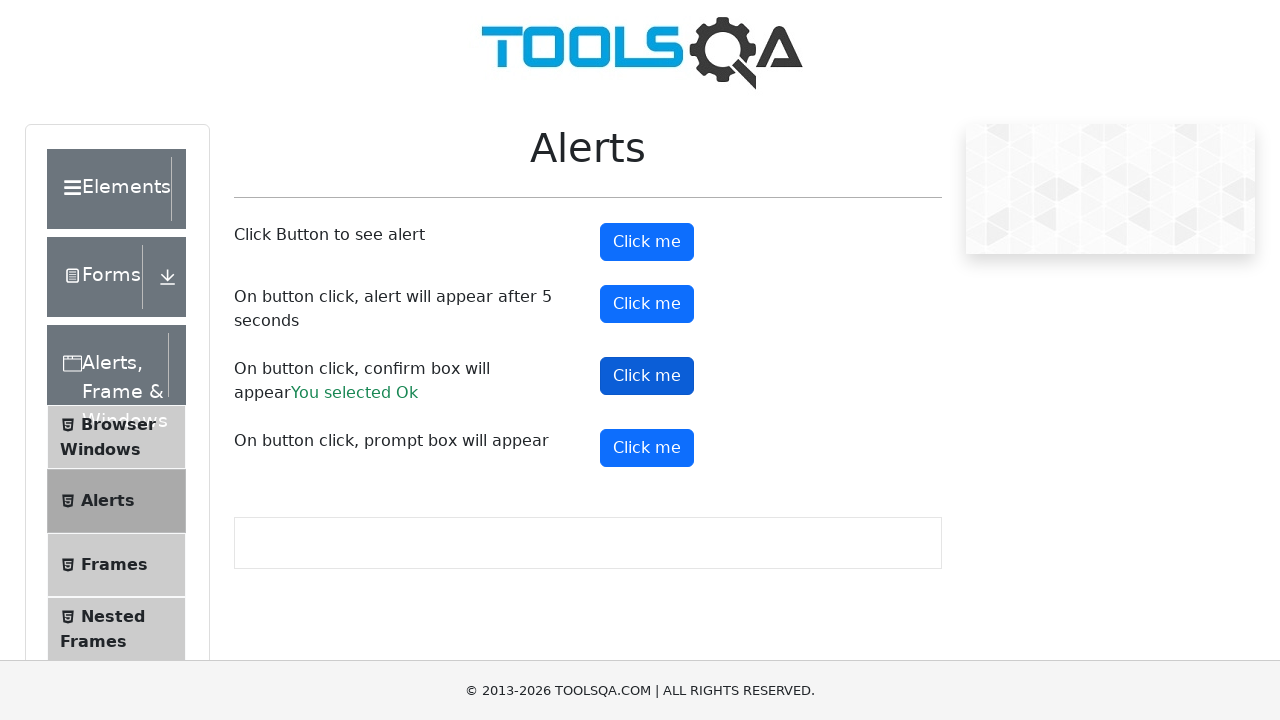

Clicked prompt dialog button at (647, 448) on #promtButton
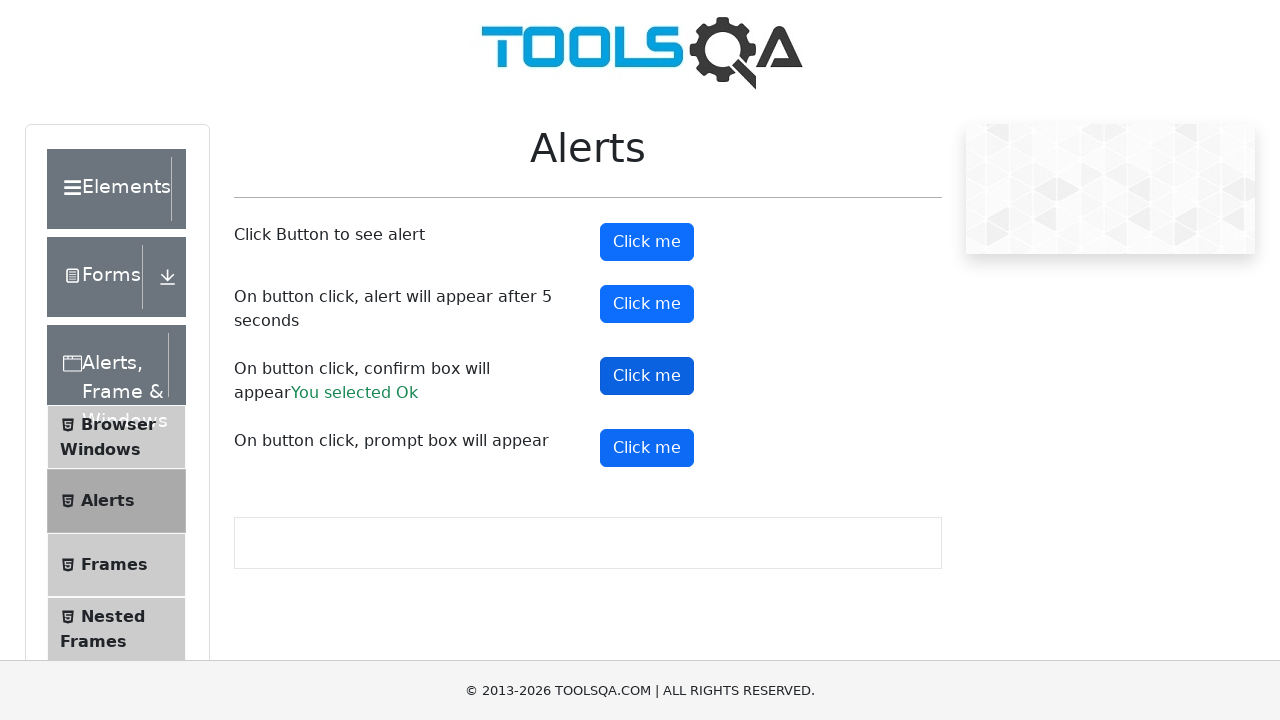

Waited 1 second for prompt dialog to be handled
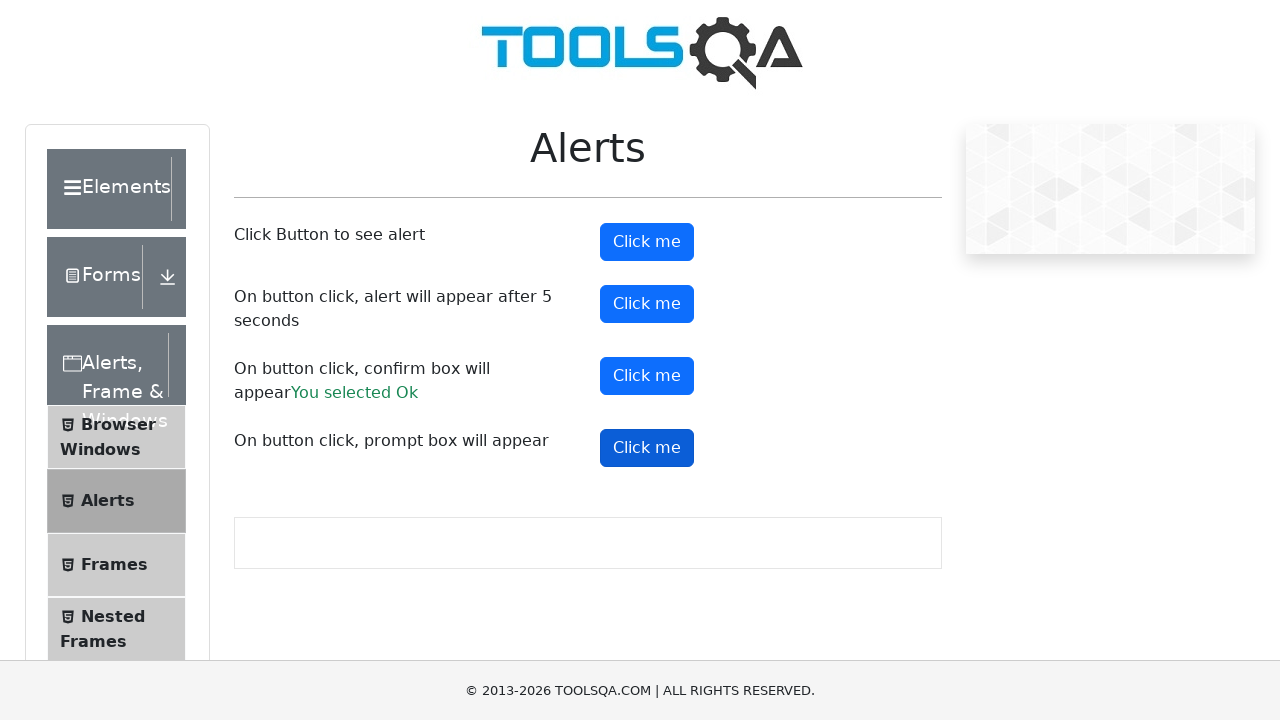

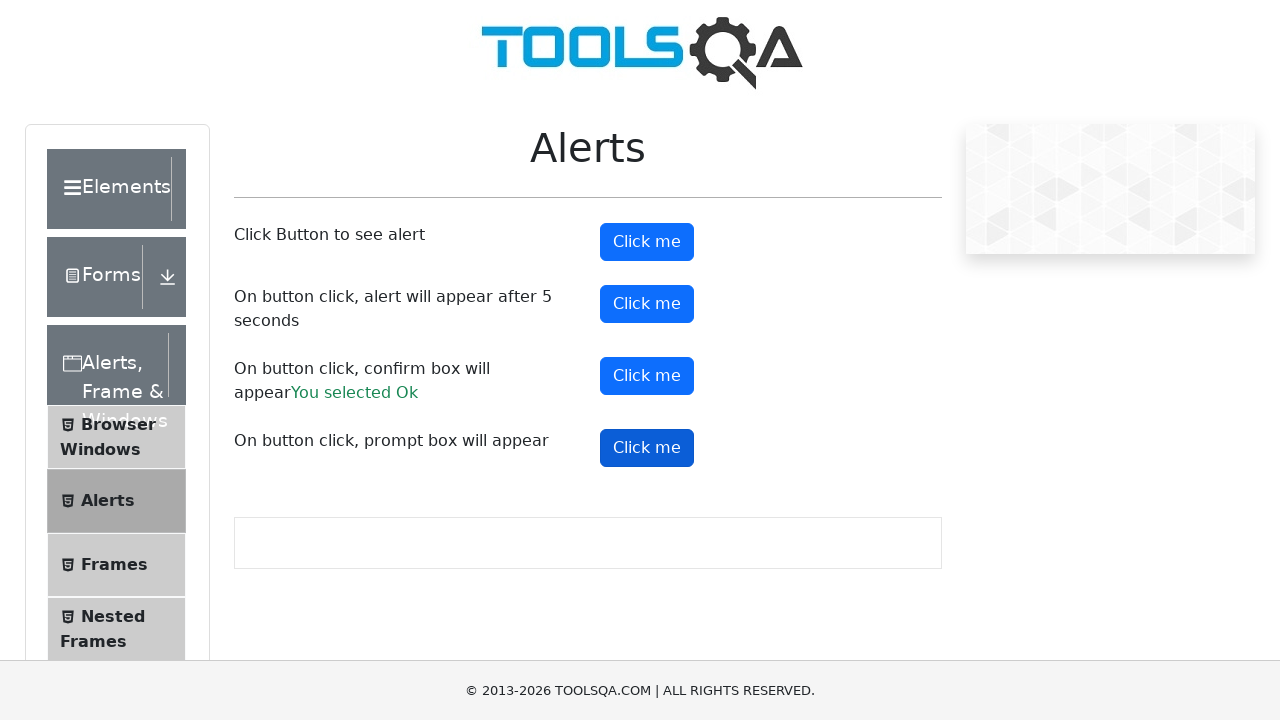